Tests clicking on a radio button using JavaScript execution when normal click doesn't work

Starting URL: https://demoqa.com/radio-button

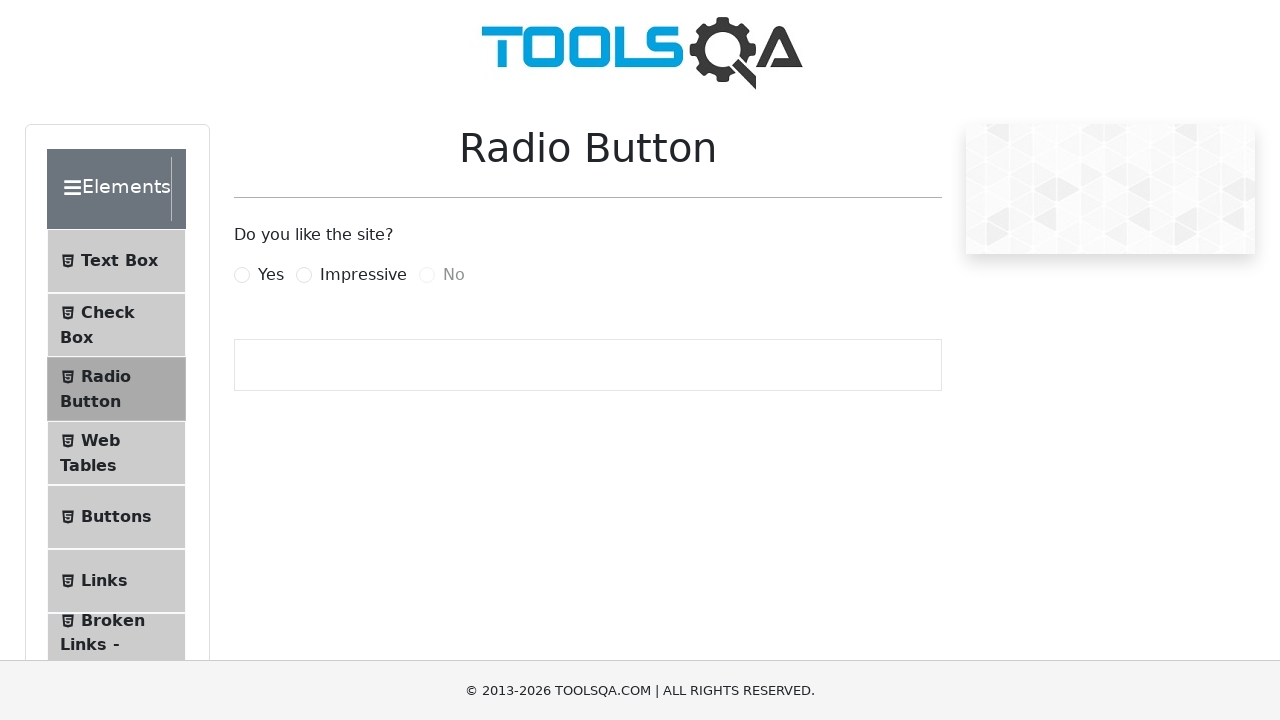

Located the Yes radio button element
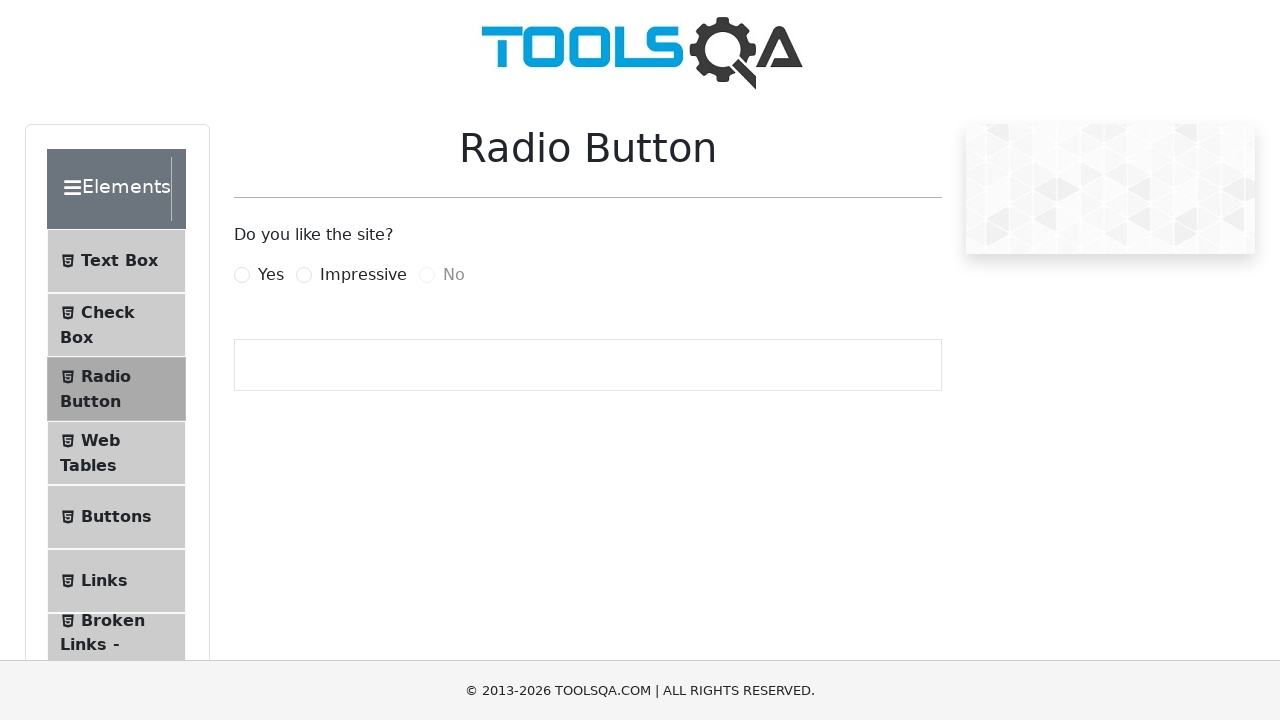

Clicked Yes radio button using JavaScript execution
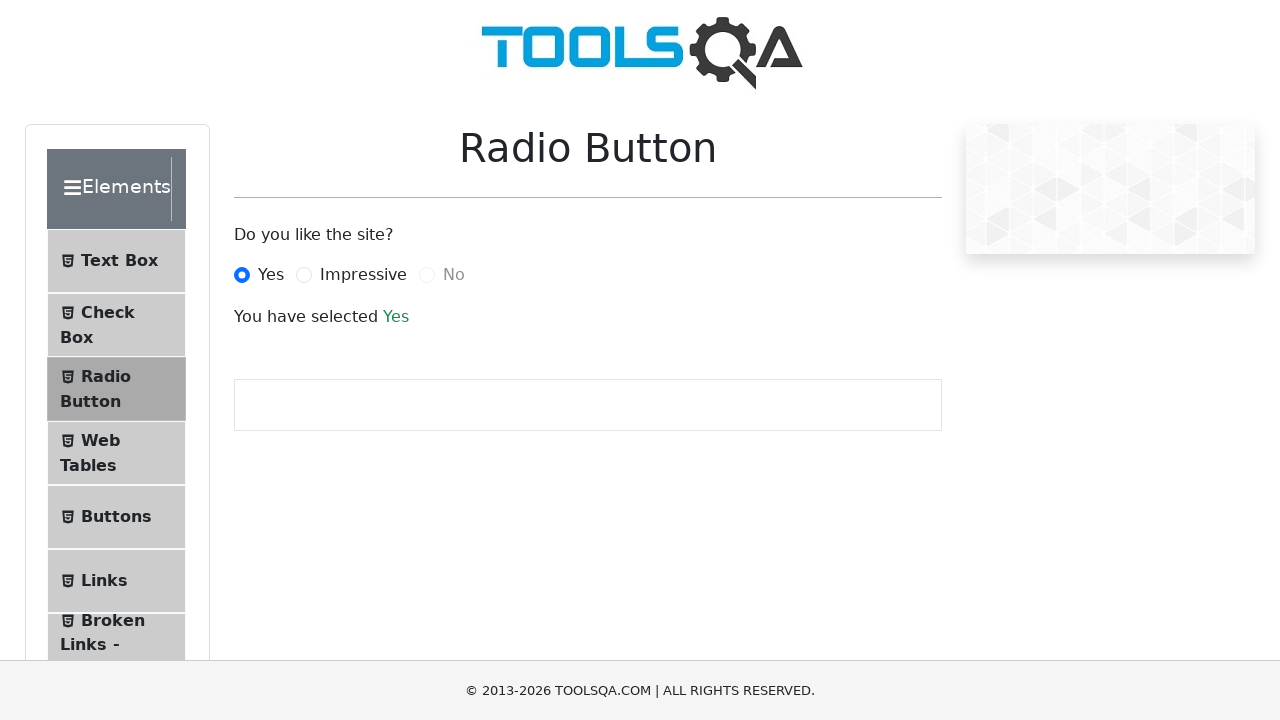

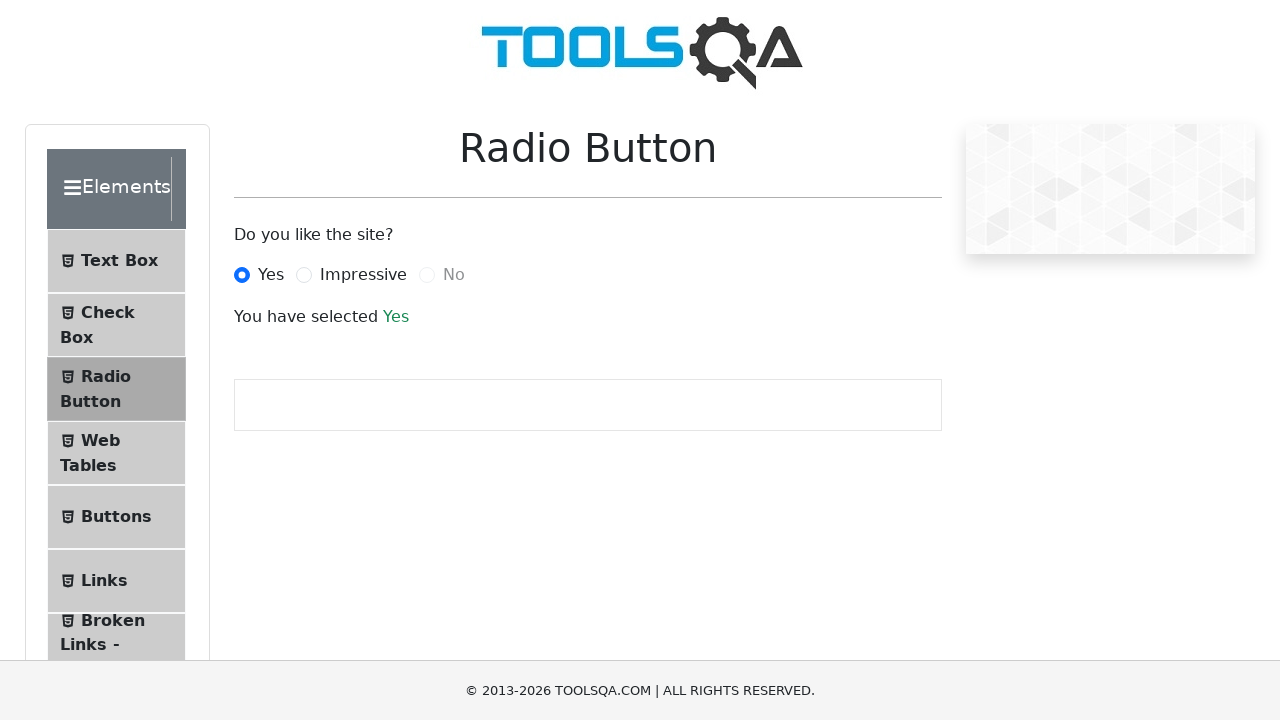